Tests dropdown selection by selecting different color options from the old style select menu

Starting URL: https://demoqa.com/select-menu

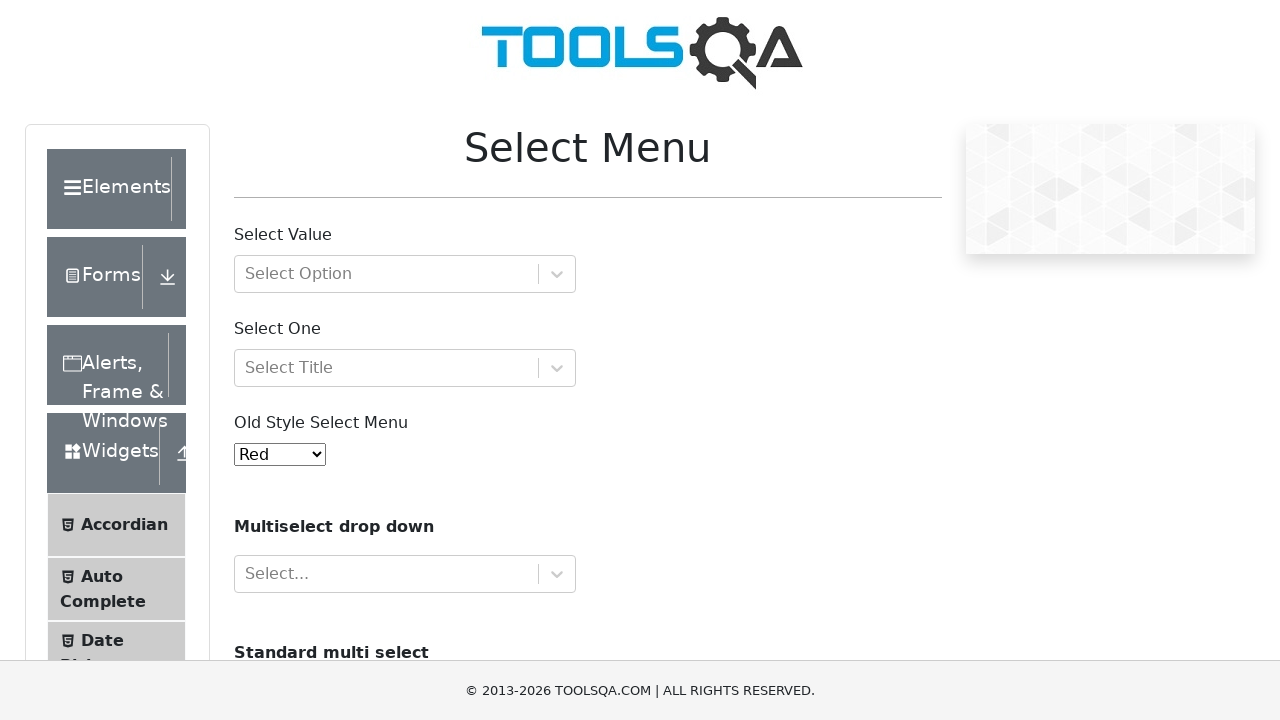

Selected 'Yellow' from the old style select menu on #oldSelectMenu
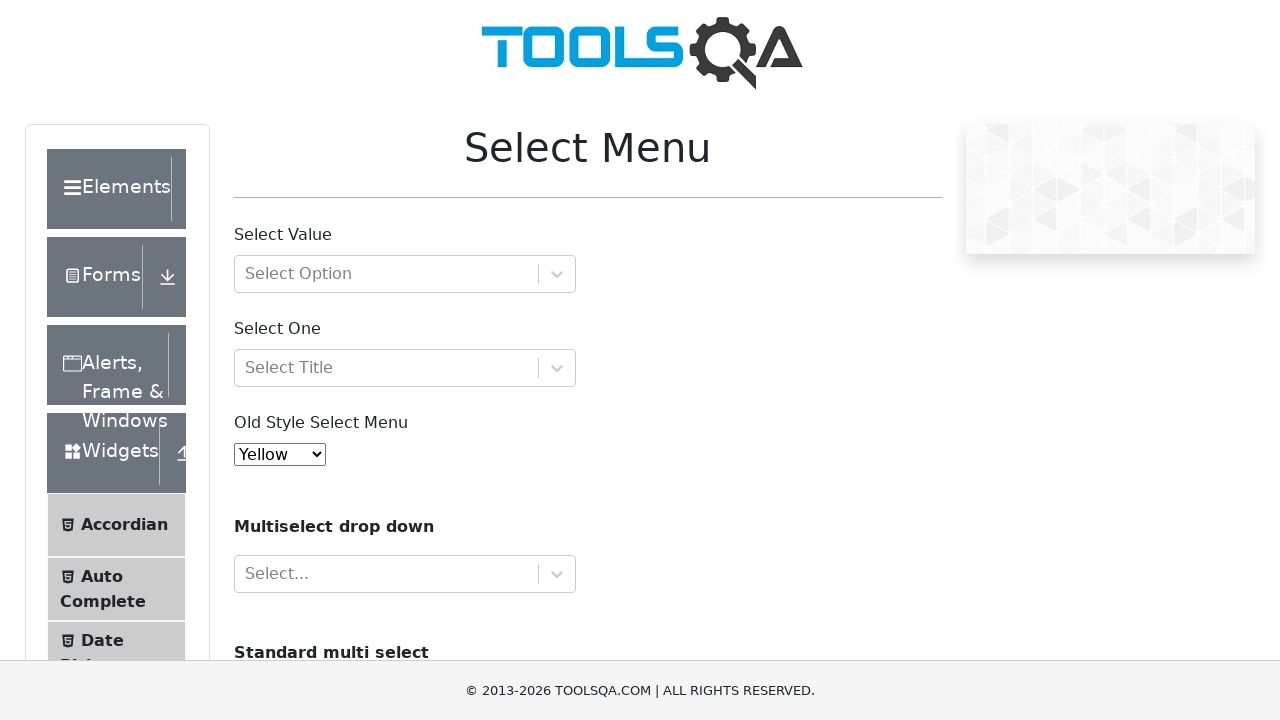

Selected 3rd option (index 2) from the old style select menu on #oldSelectMenu
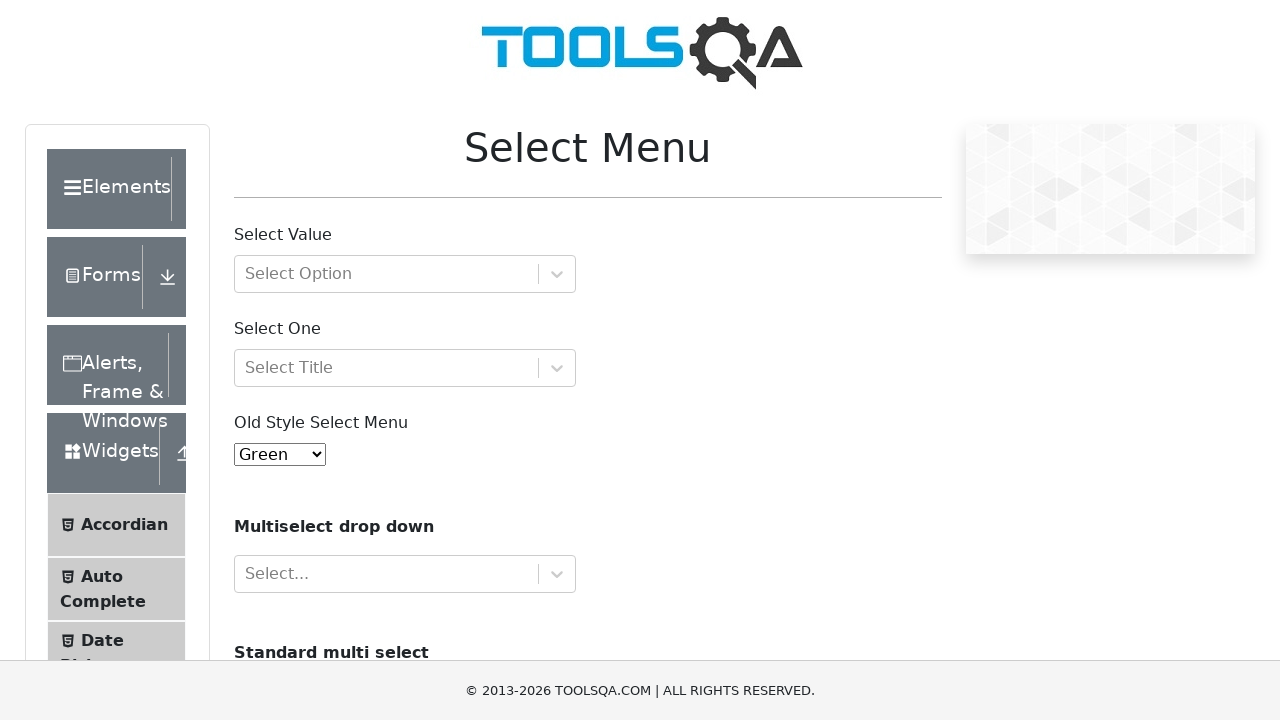

Selected 'Indigo' from the old style select menu on #oldSelectMenu
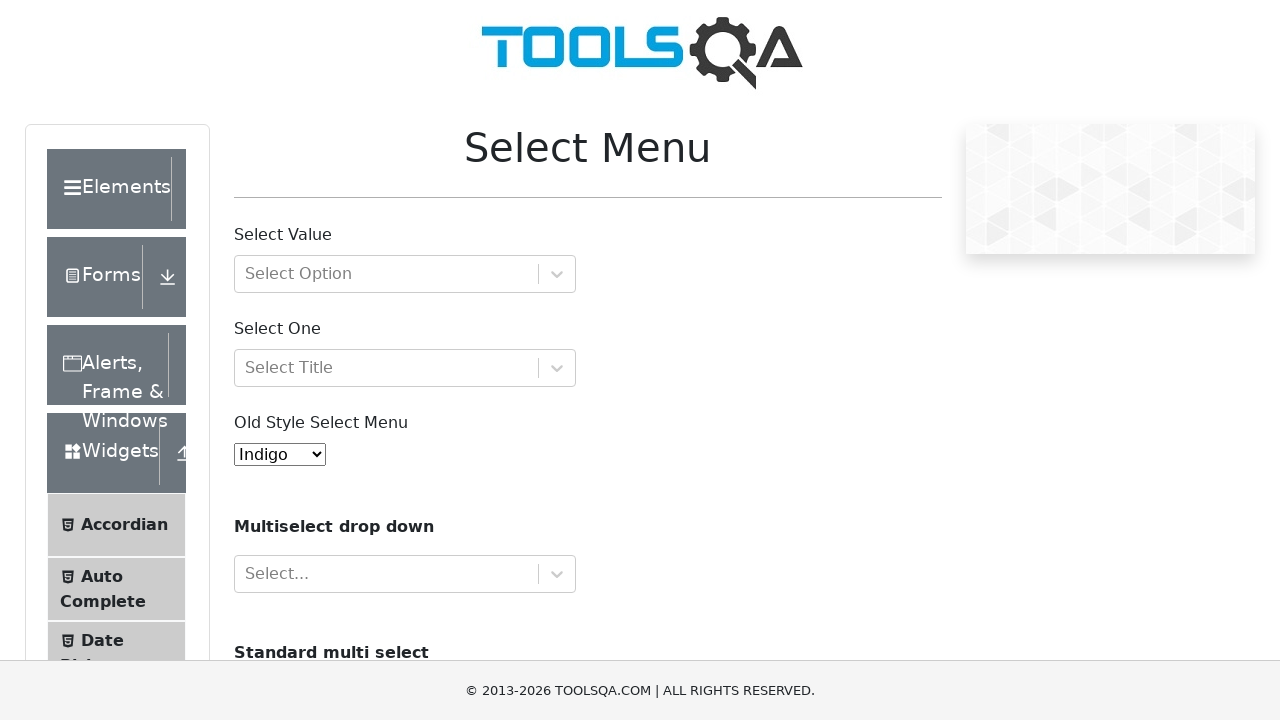

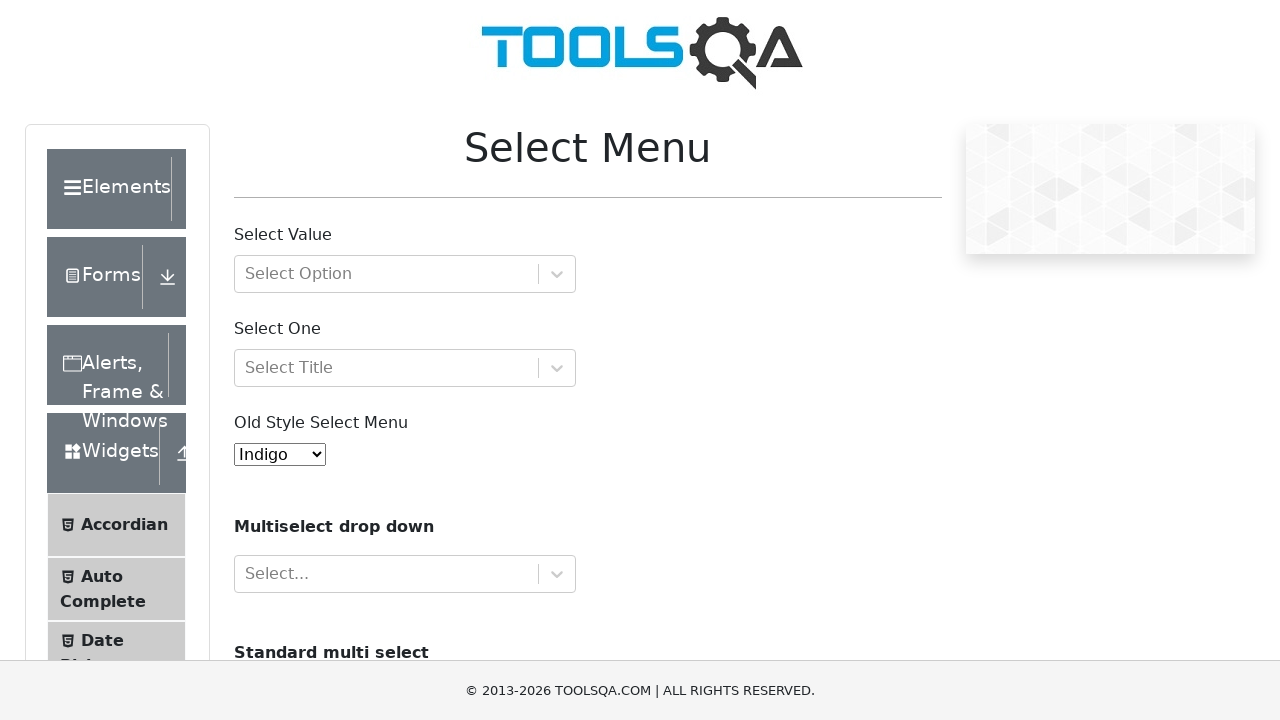